Tests keyboard actions on an autocomplete input field by typing "John" using Shift key to capitalize the first letter, demonstrating complex keyboard interactions with sendKeys actions.

Starting URL: https://demoqa.com/auto-complete/

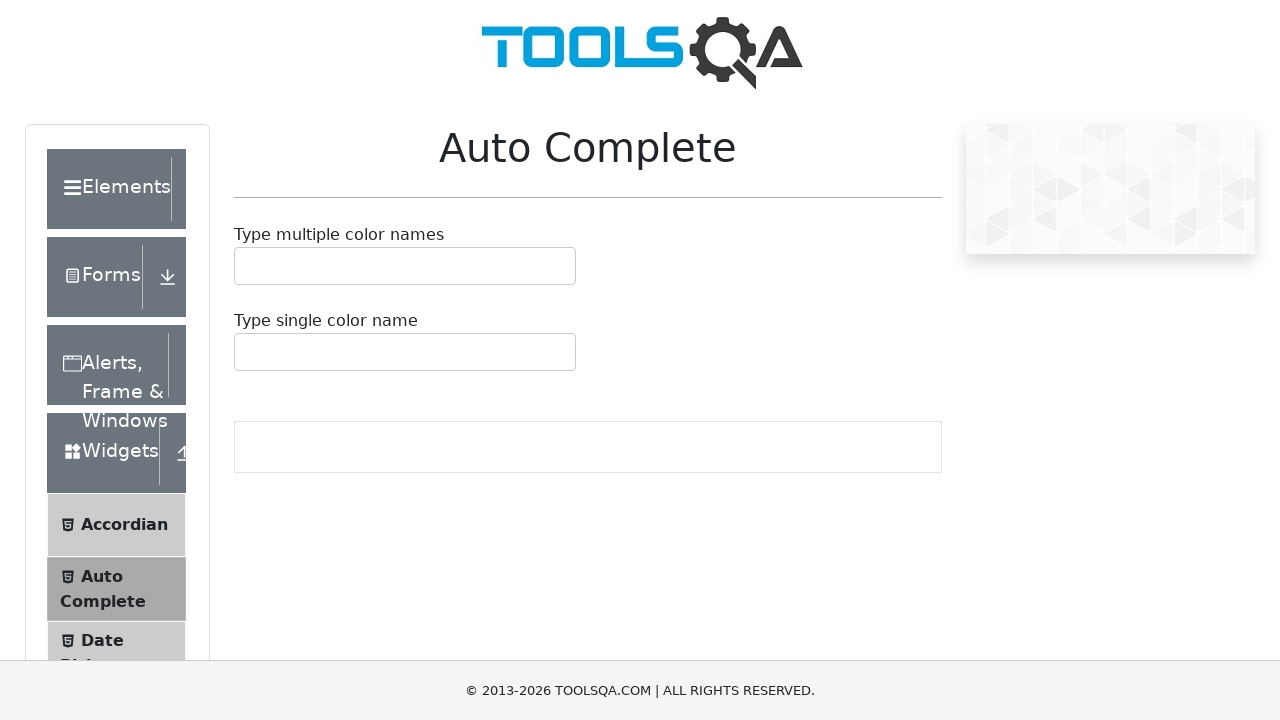

Clicked on the multi-select autocomplete input container at (405, 266) on div.auto-complete__value-container--is-multi
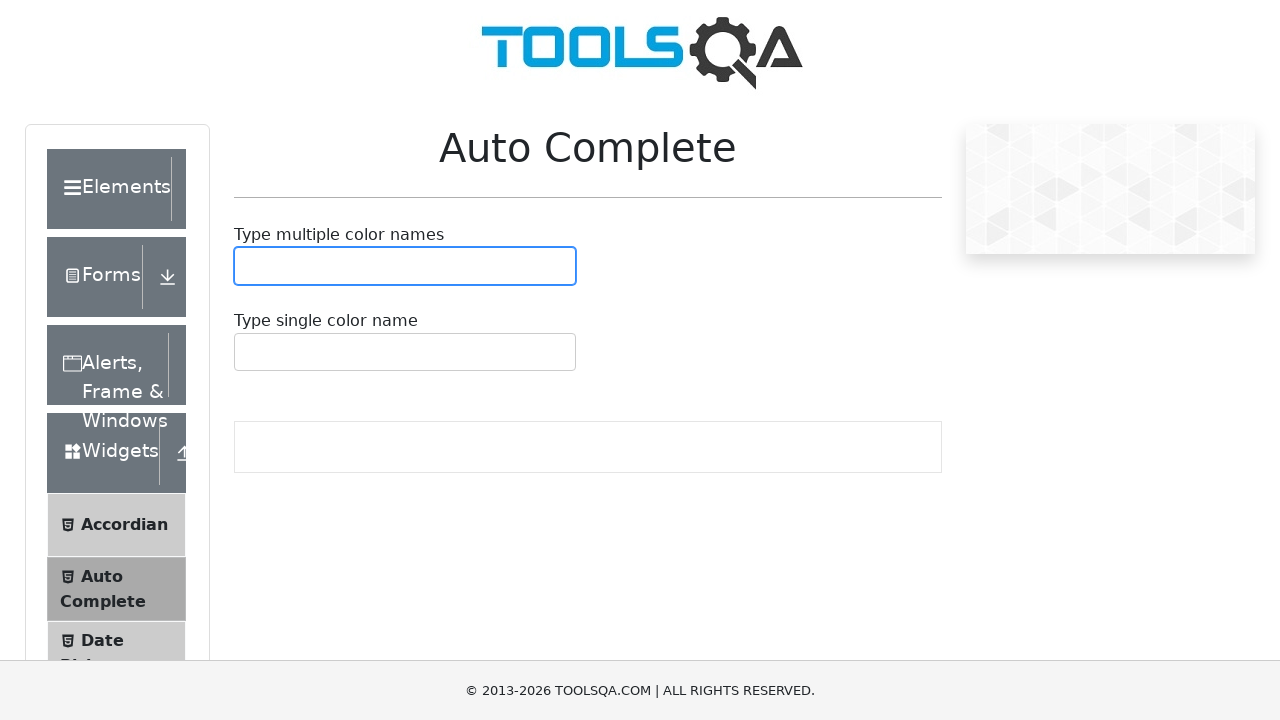

Pressed down Shift key
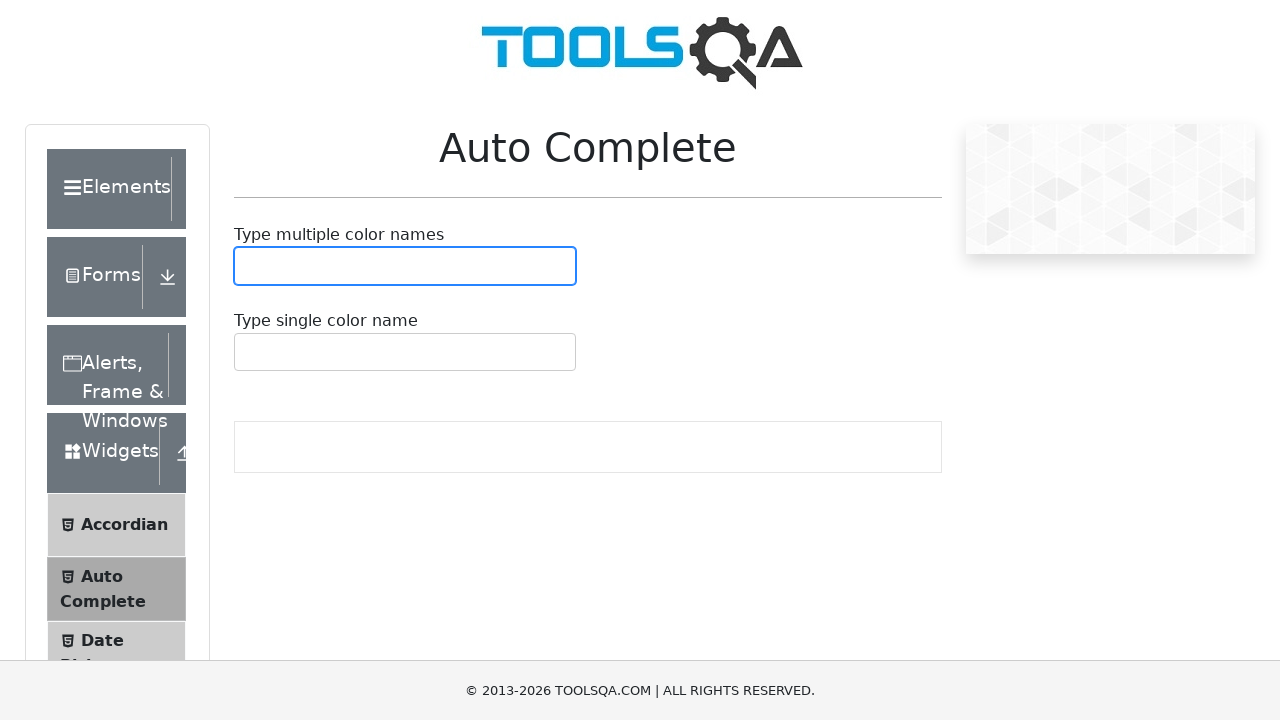

Pressed 'j' key with Shift held down to type capital 'J'
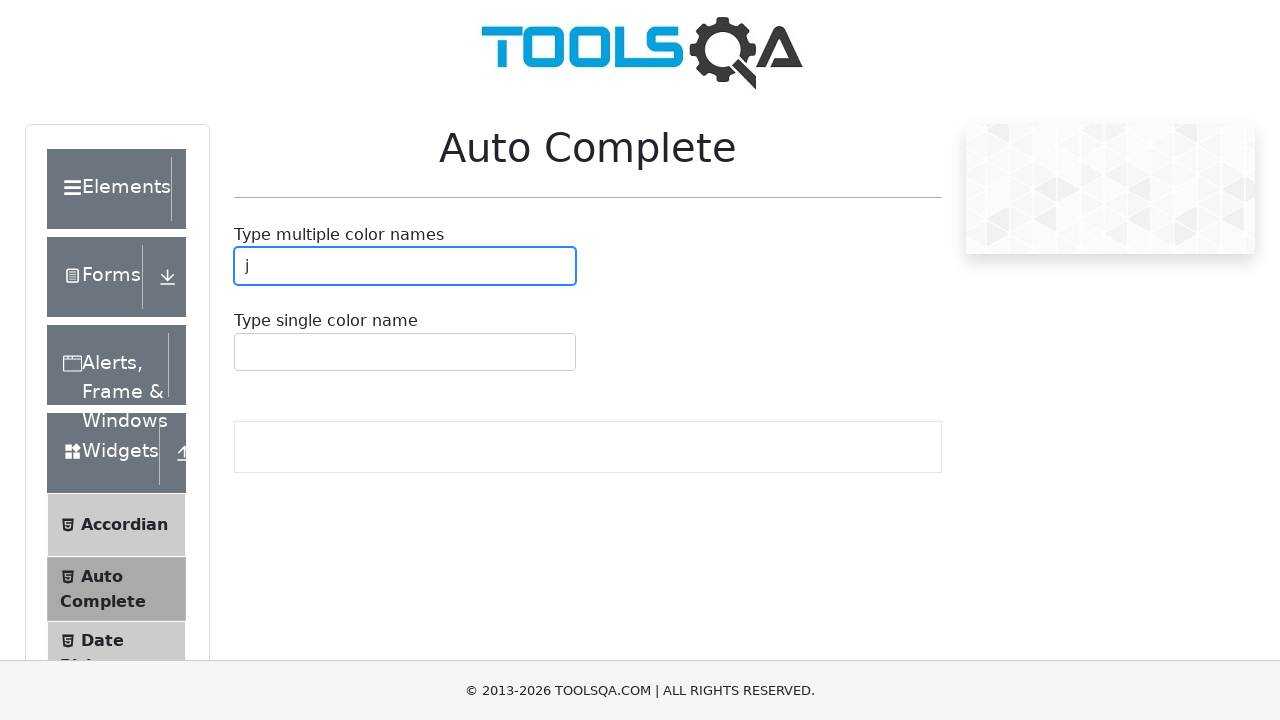

Released Shift key
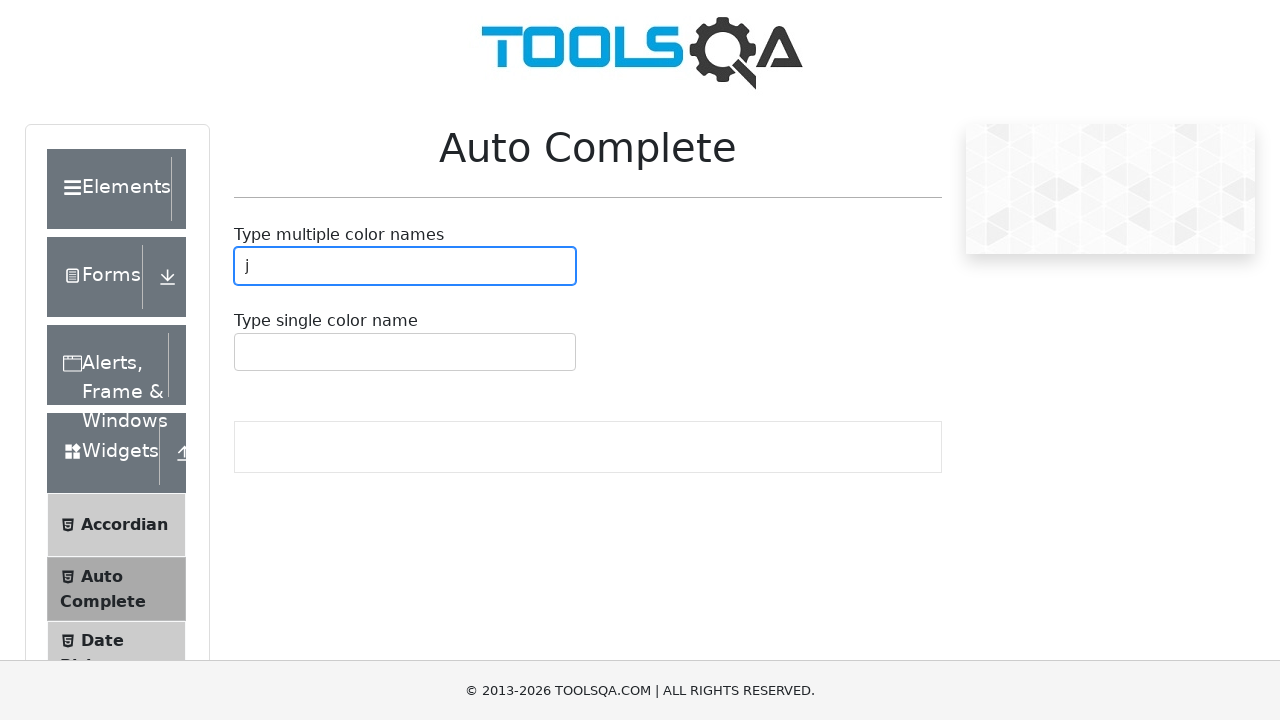

Typed 'ohn' to complete the word 'John'
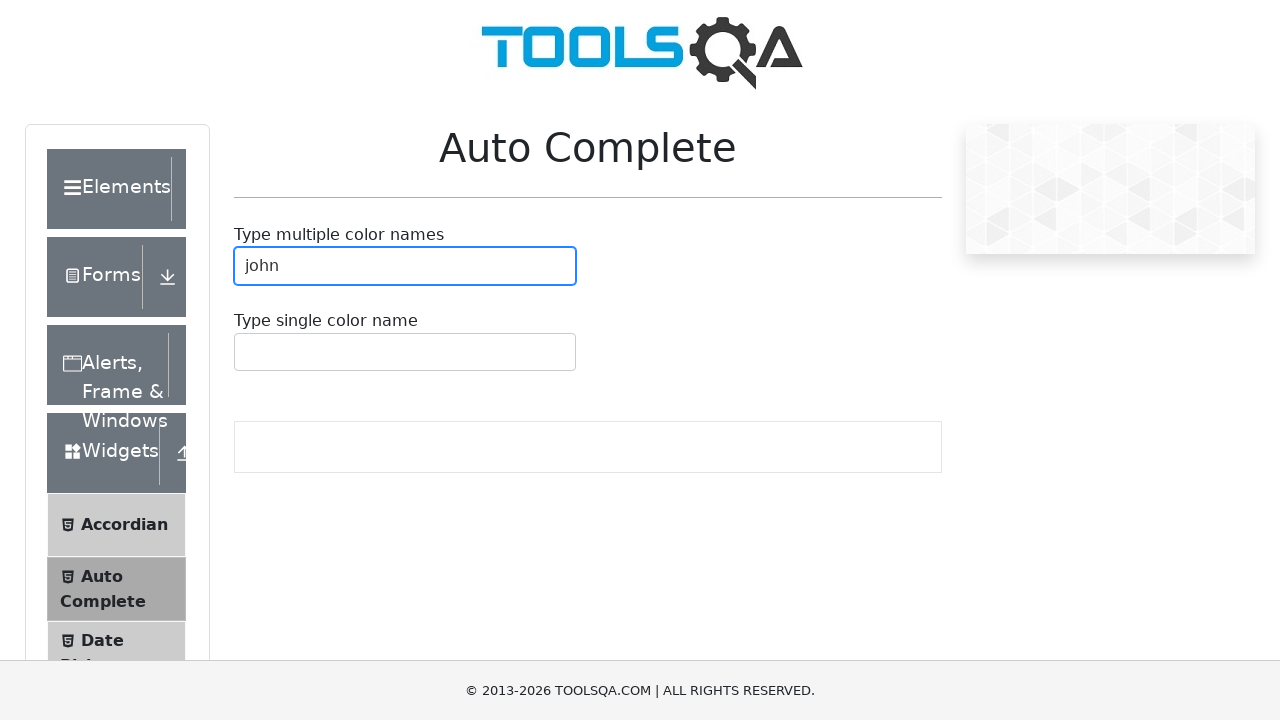

Waited 1 second to see the autocomplete result
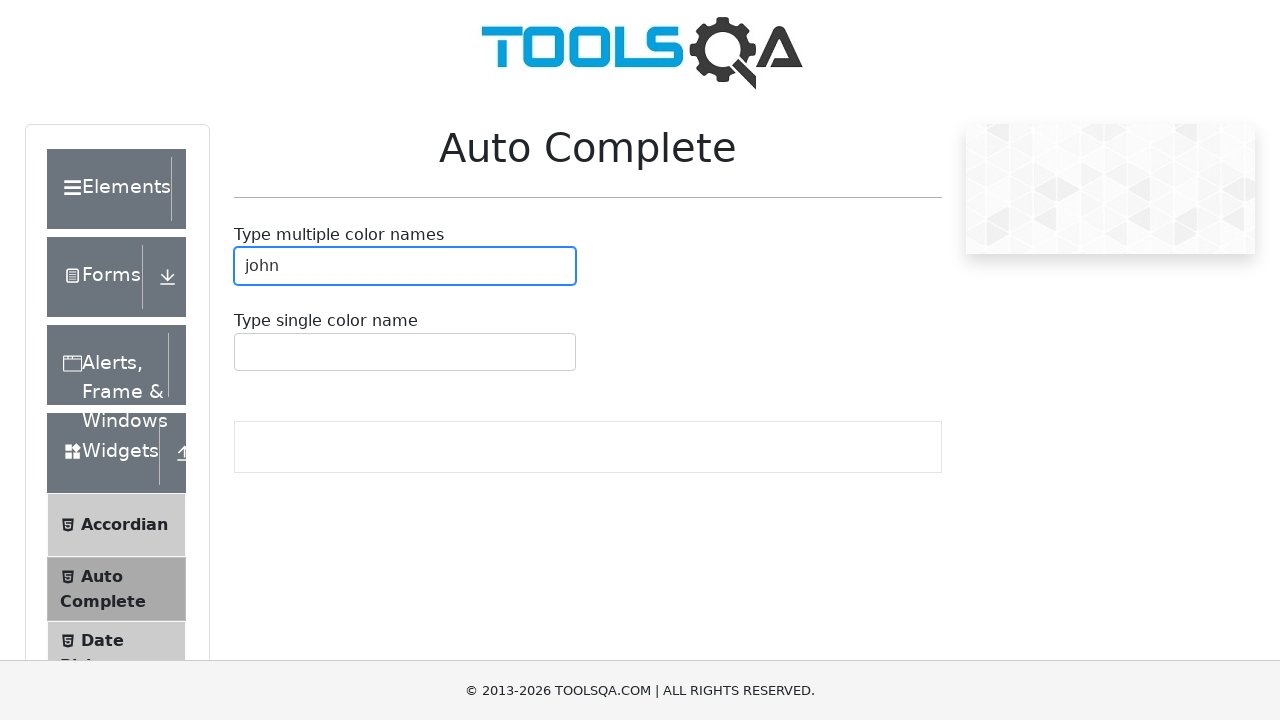

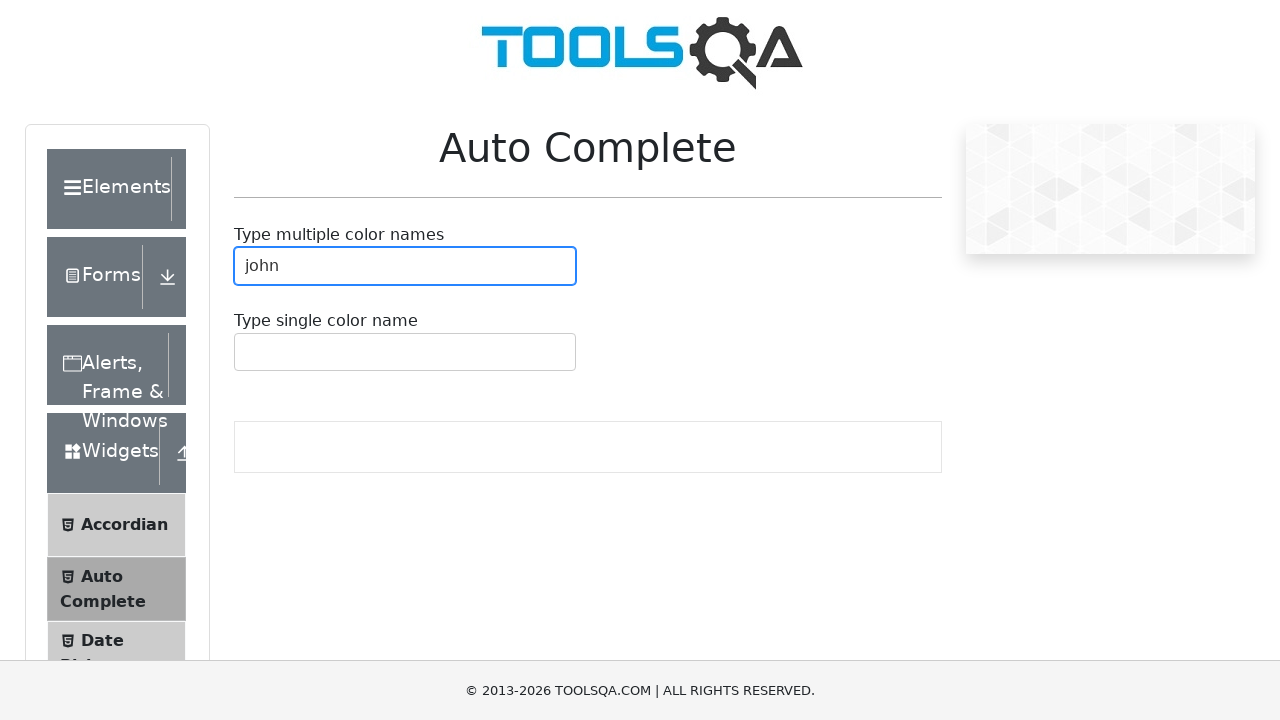